Tests navigation to alerts and windows section, clicking on browser windows option and opening a new window

Starting URL: https://demoqa.com/alertsWindows

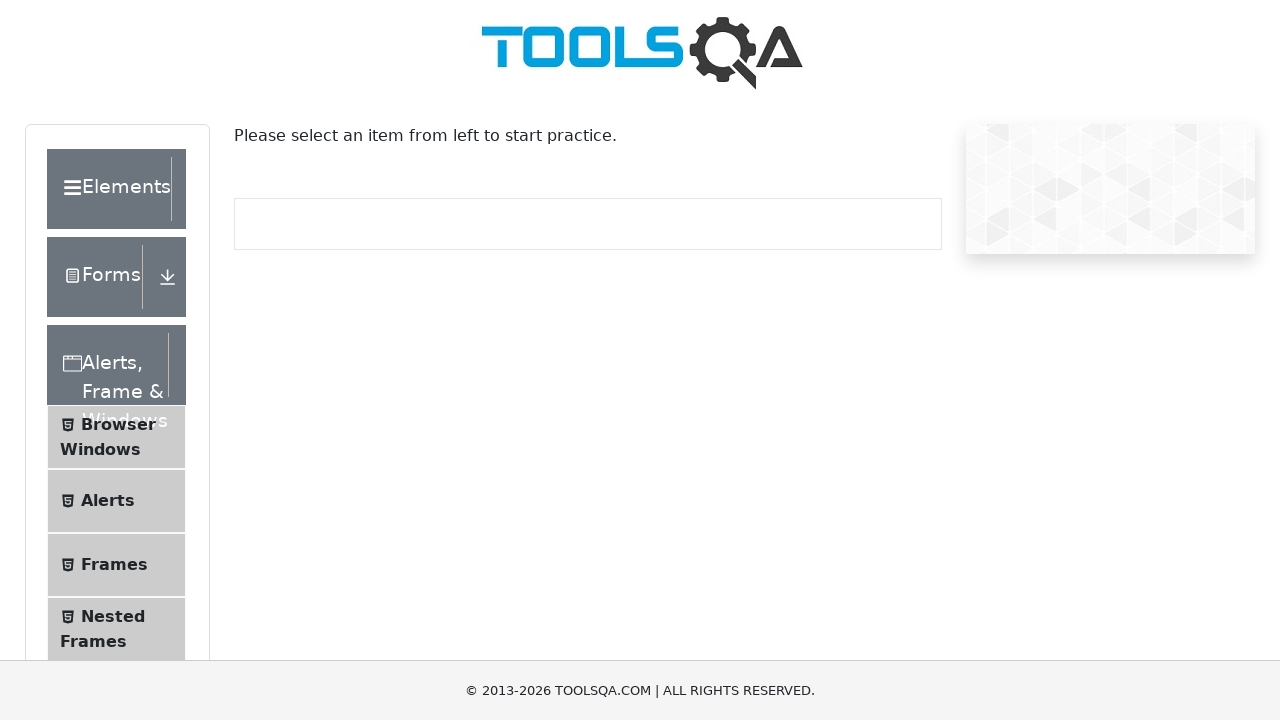

Clicked on Browser Windows menu item at (116, 437) on xpath=//*[contains(@class,'show')]//li[@id='item-0']
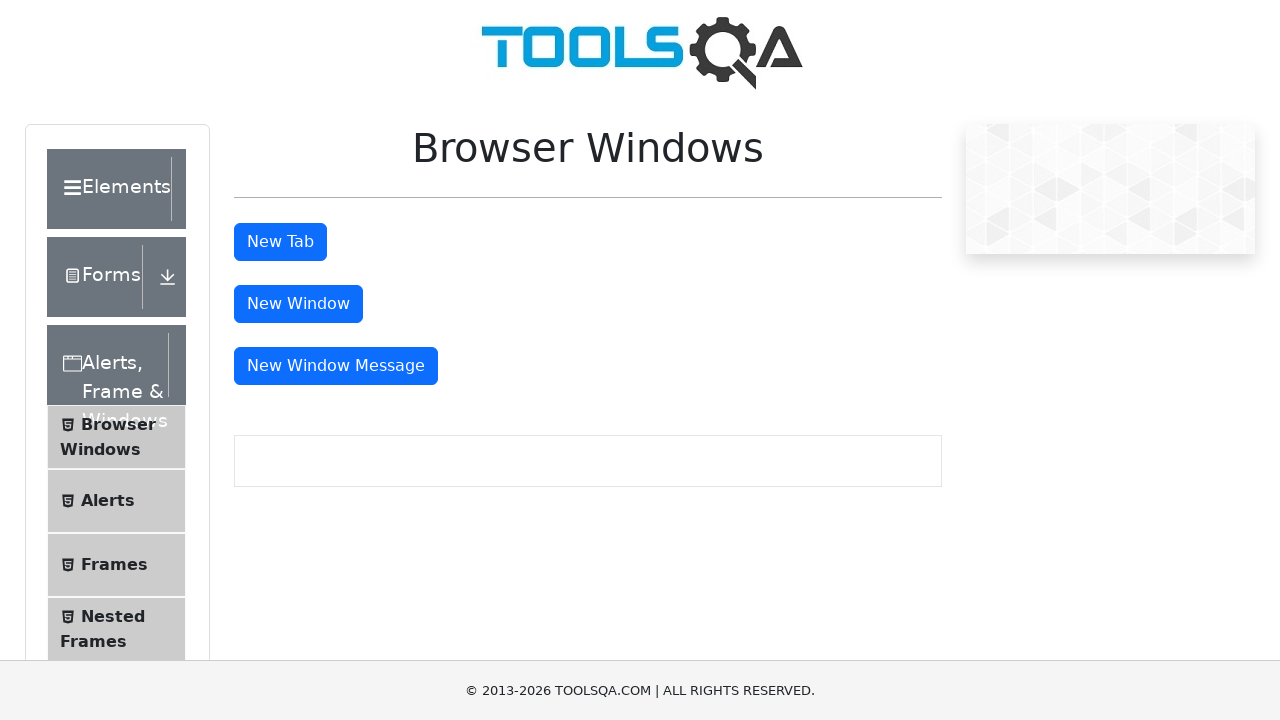

New Window button appeared and is ready
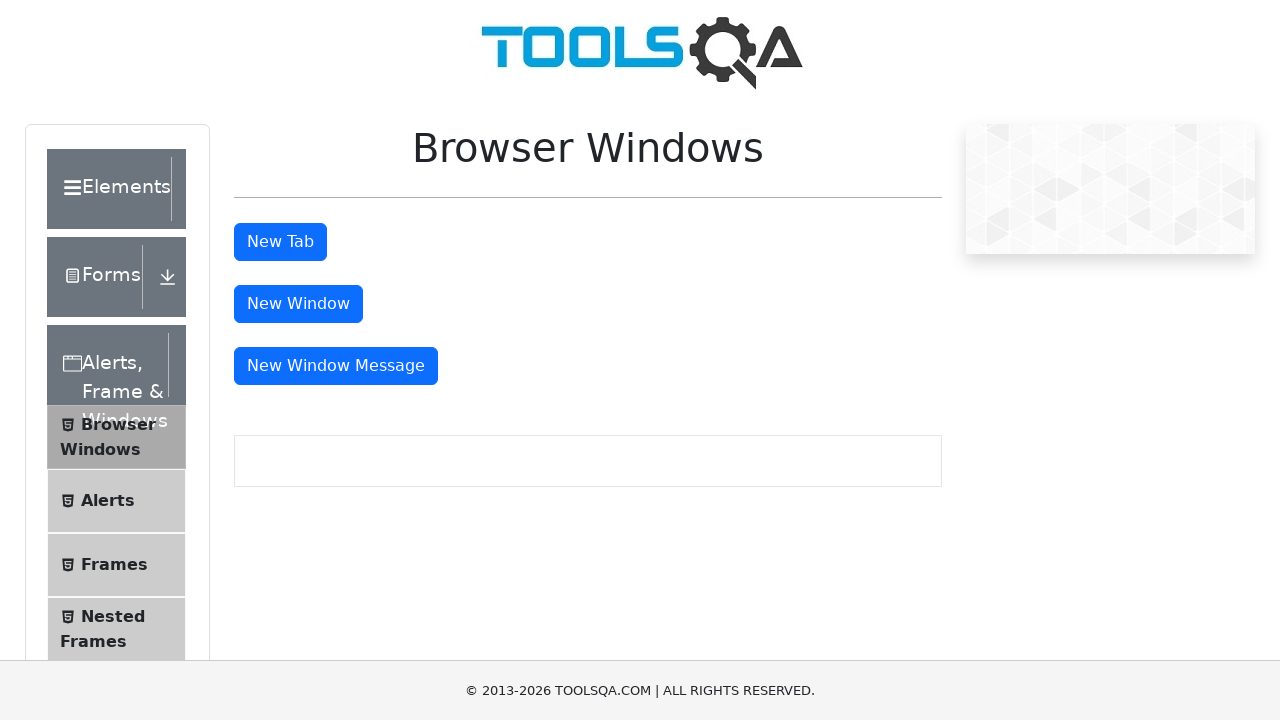

Clicked New Window button to open a new window at (298, 304) on xpath=//*[@id='windowButton']
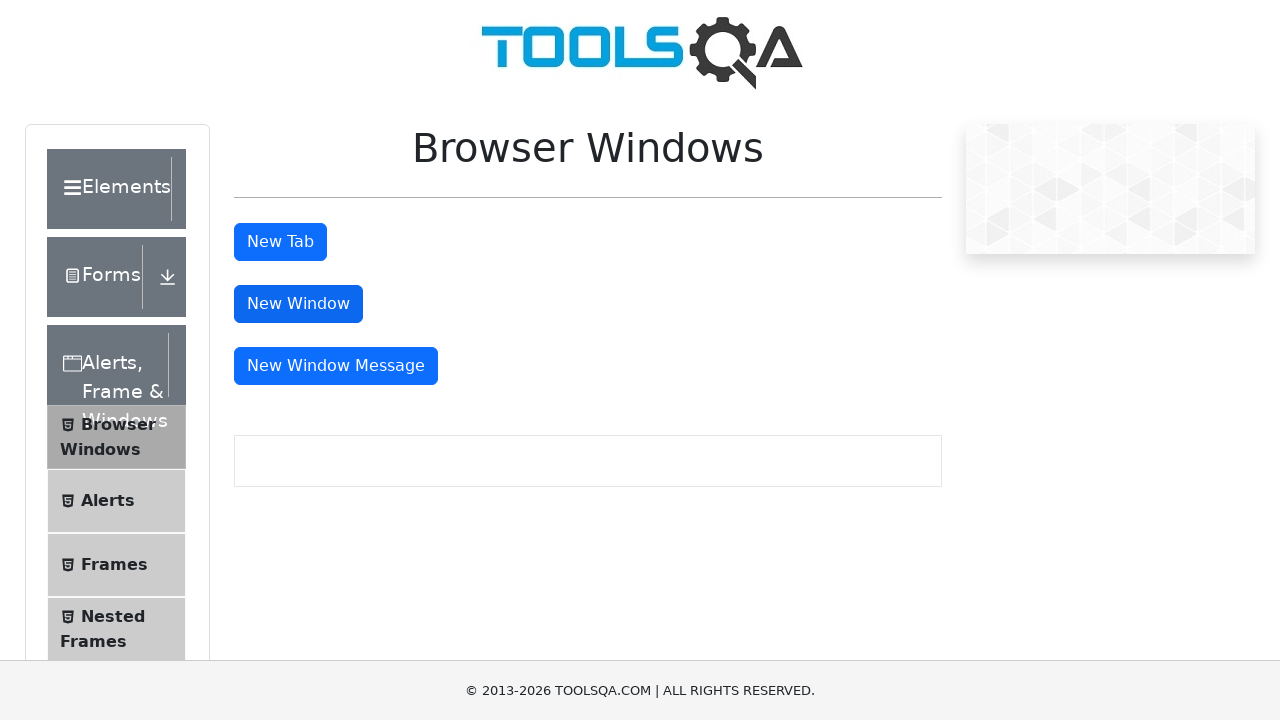

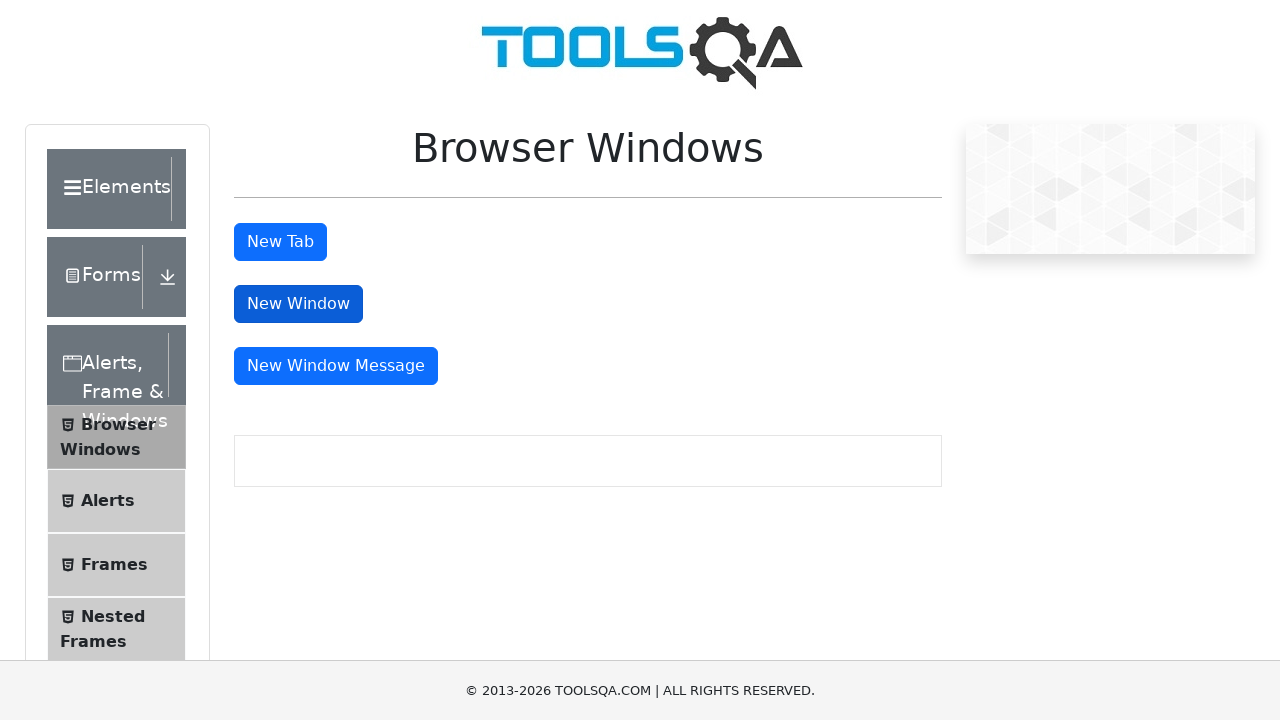